Tests autocomplete input field functionality by focusing on the field and pressing the DOWN arrow key twice to navigate through autocomplete suggestions

Starting URL: https://rahulshettyacademy.com/AutomationPractice/

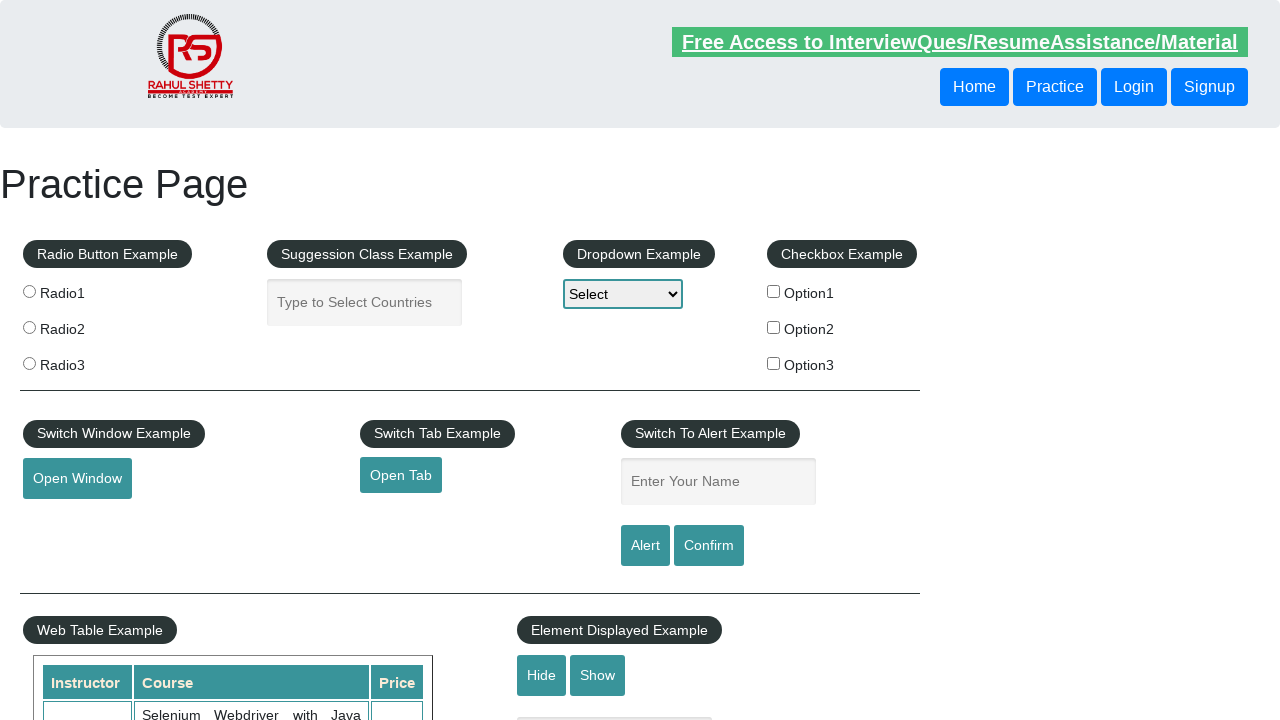

Clicked on autocomplete input field to focus it at (365, 302) on #autocomplete
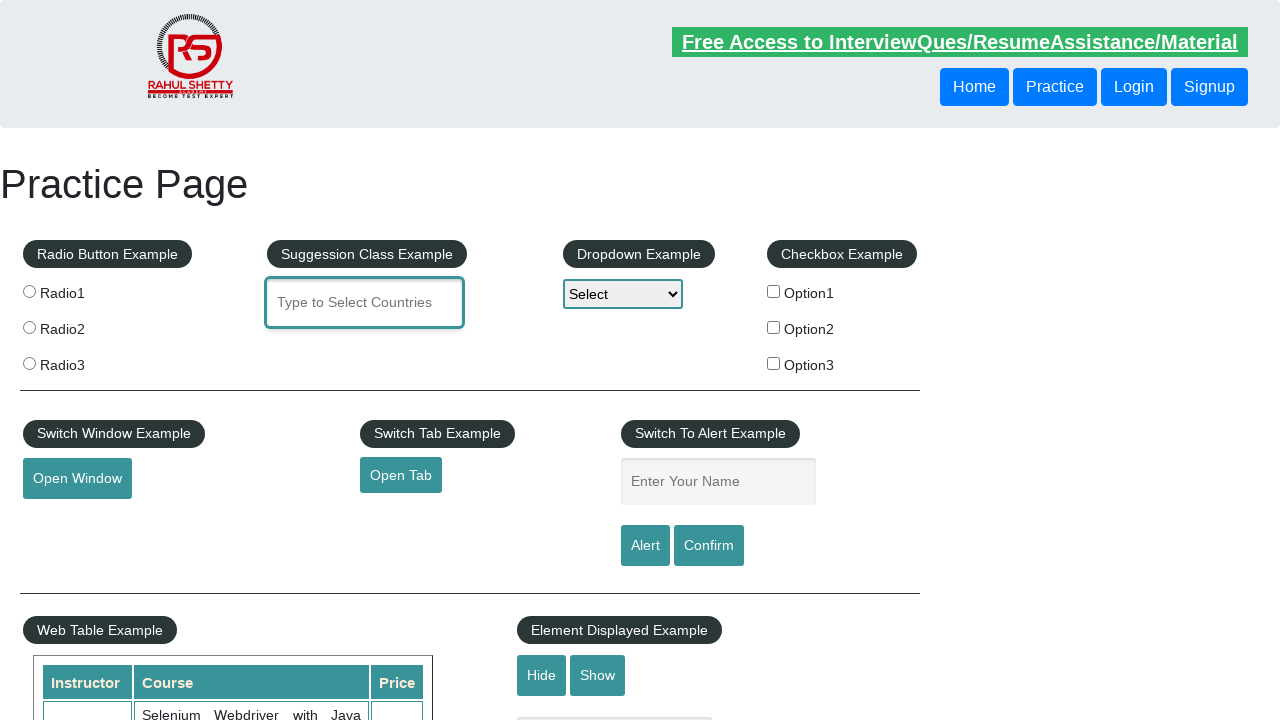

Pressed DOWN arrow key to navigate to first autocomplete suggestion on #autocomplete
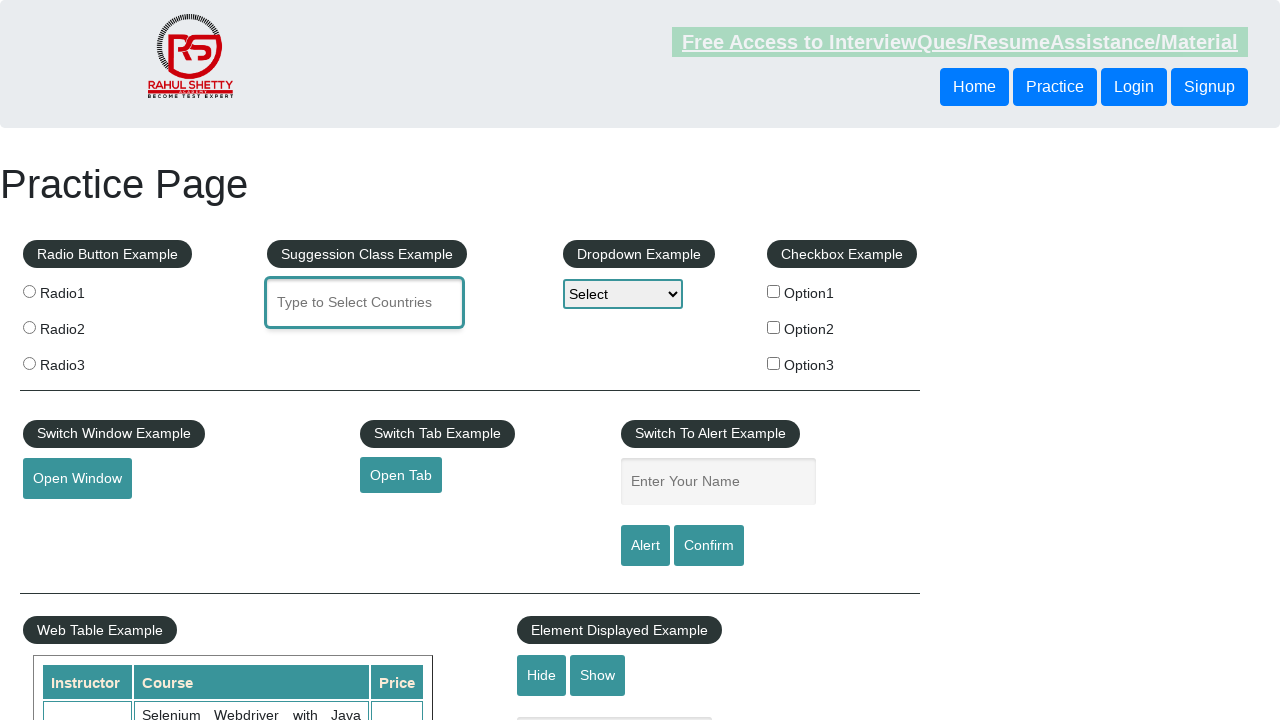

Pressed DOWN arrow key again to navigate to second autocomplete suggestion on #autocomplete
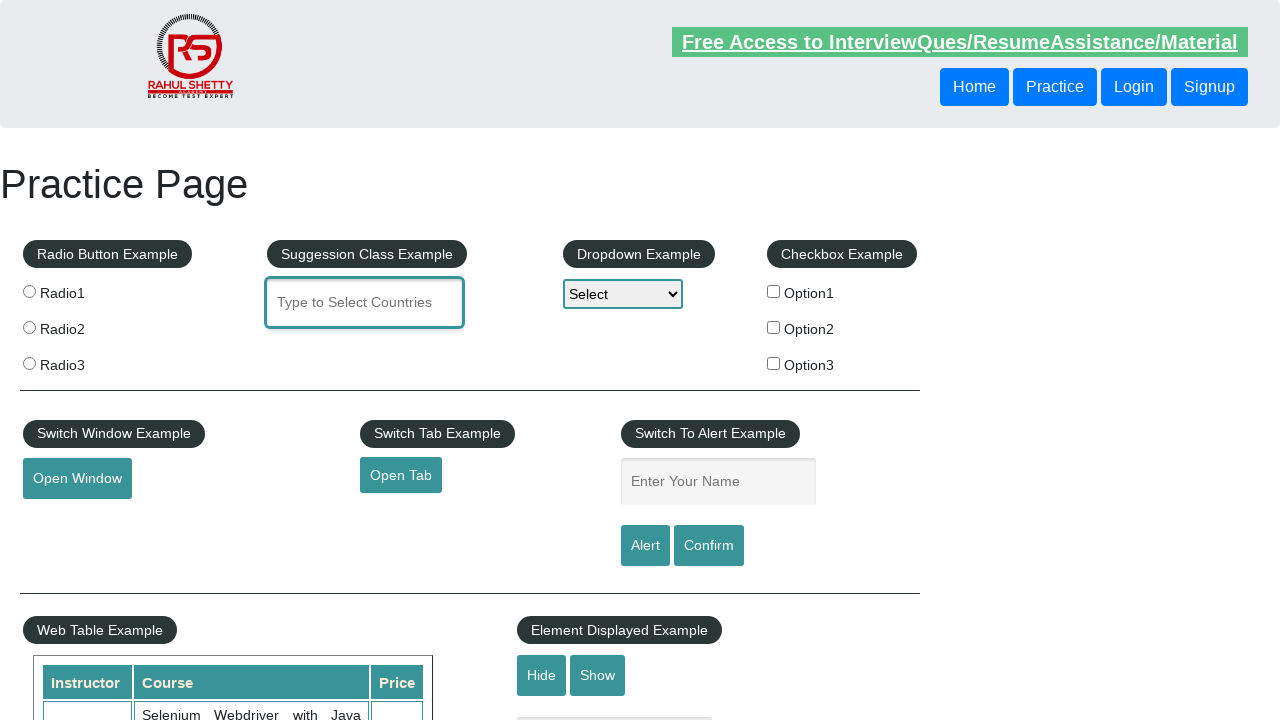

Waited 1 second to see the autocomplete interaction result
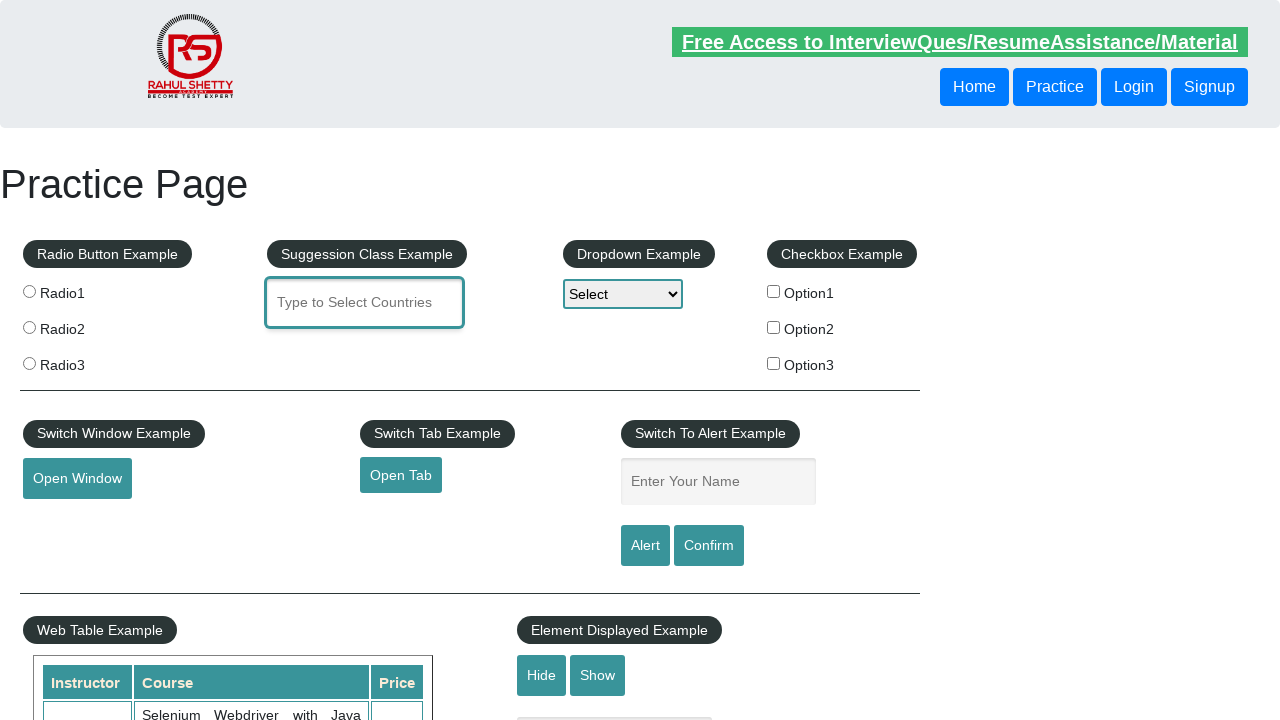

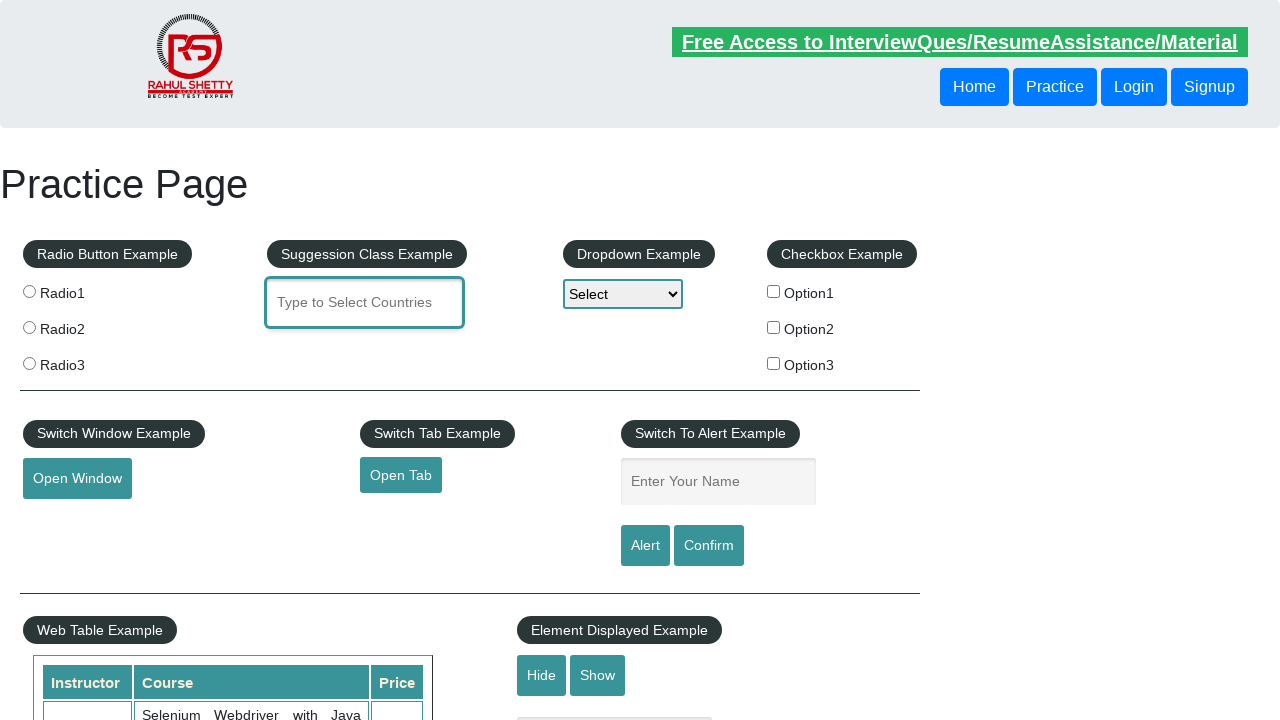